Navigates to DuckDuckGo search engine homepage and verifies the page loads

Starting URL: https://duckduckgo.com

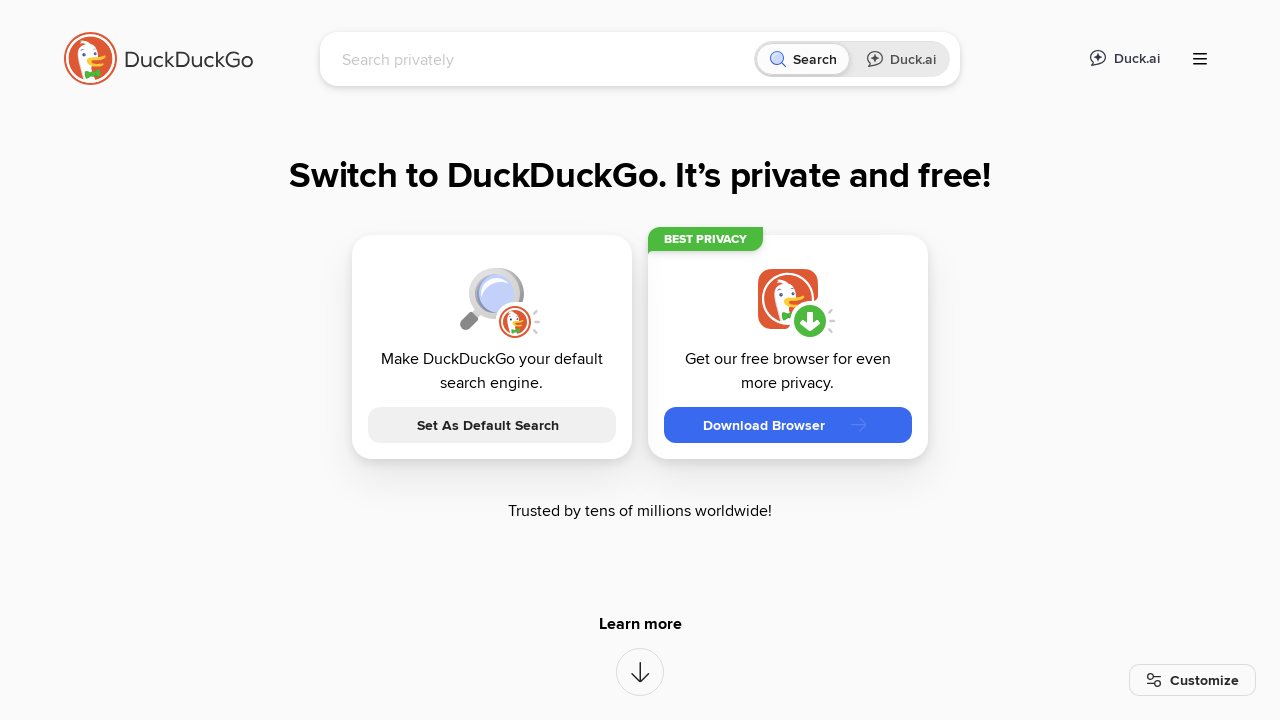

Navigated to DuckDuckGo homepage
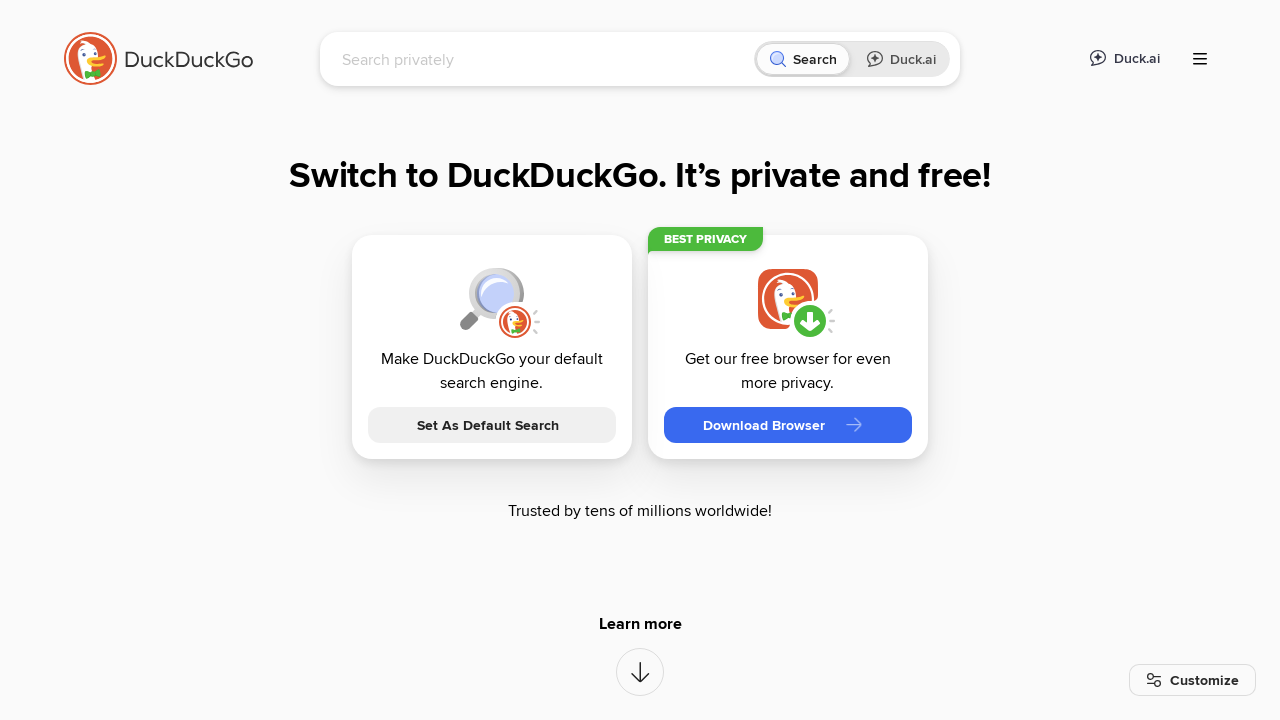

DuckDuckGo page loaded and search input is visible
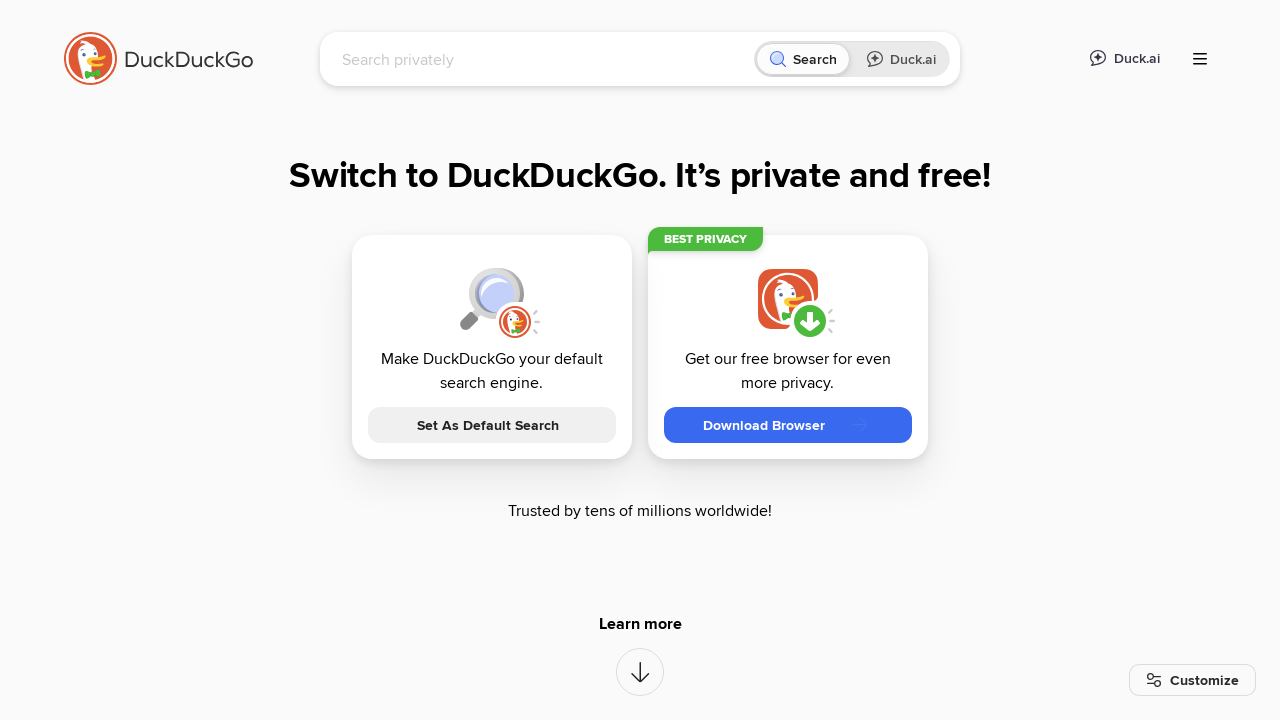

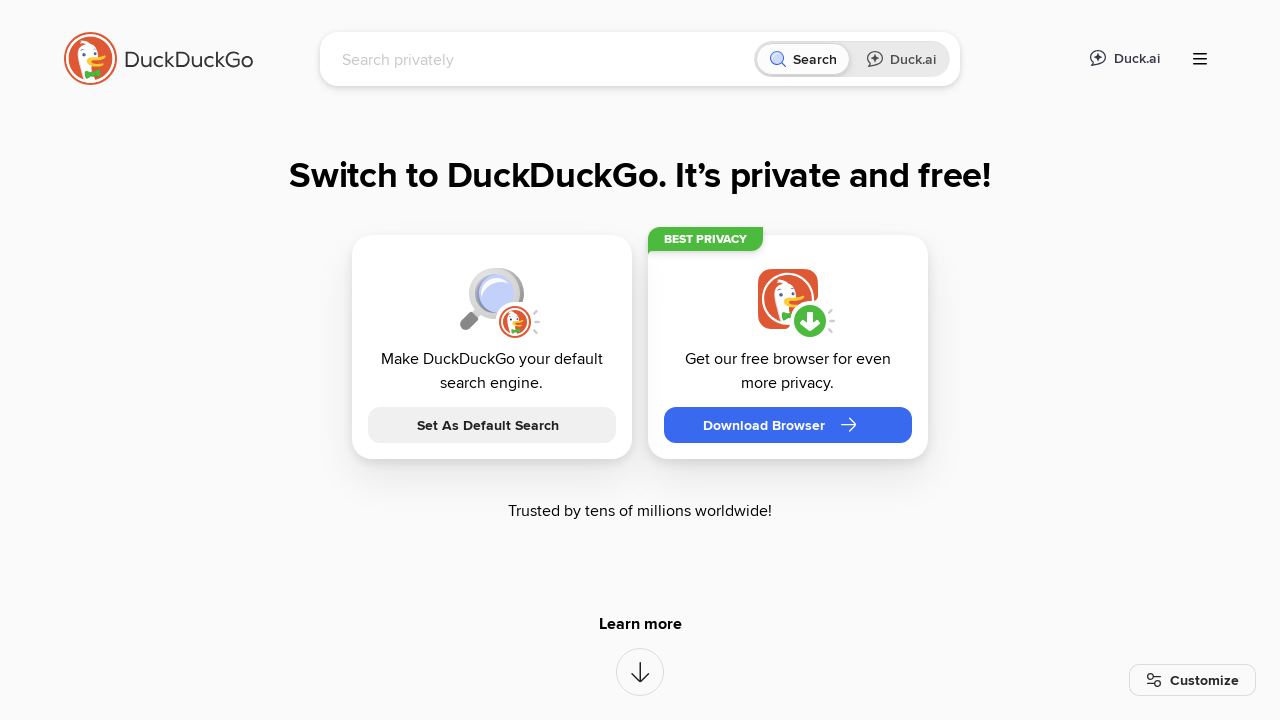